Navigates to NHL's homepage

Starting URL: http://www.nhl.com

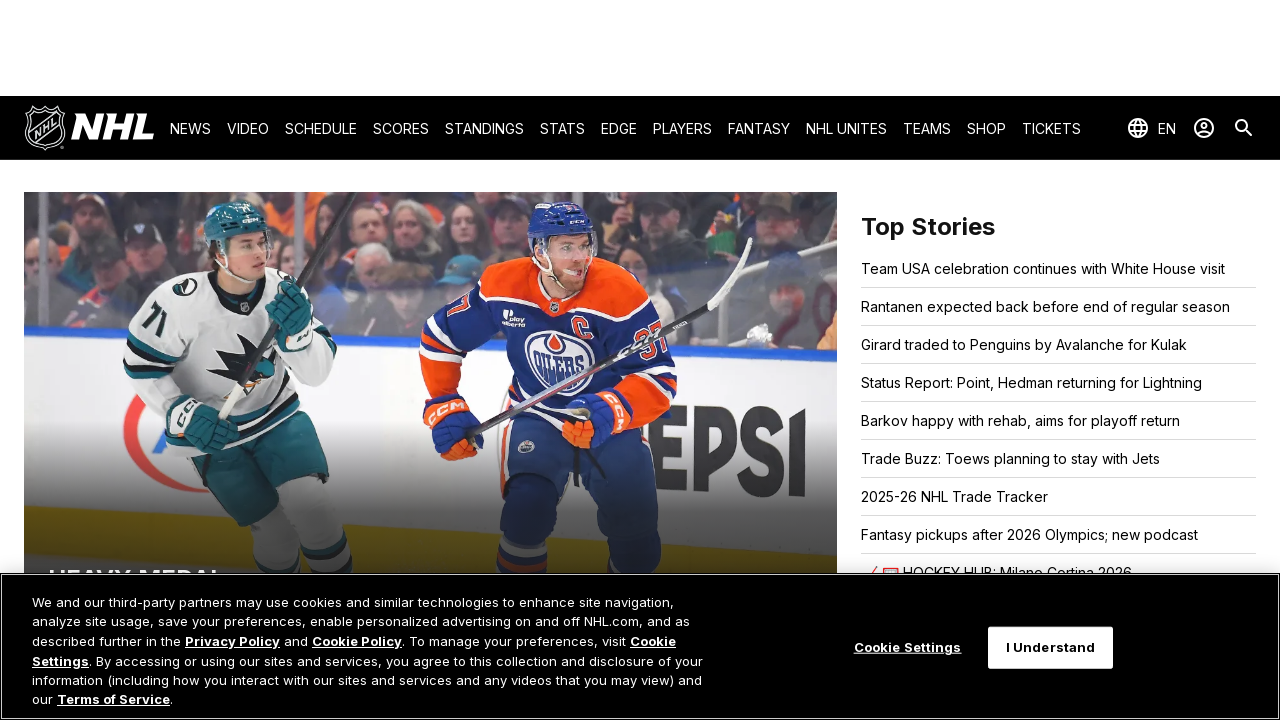

Navigated to NHL homepage
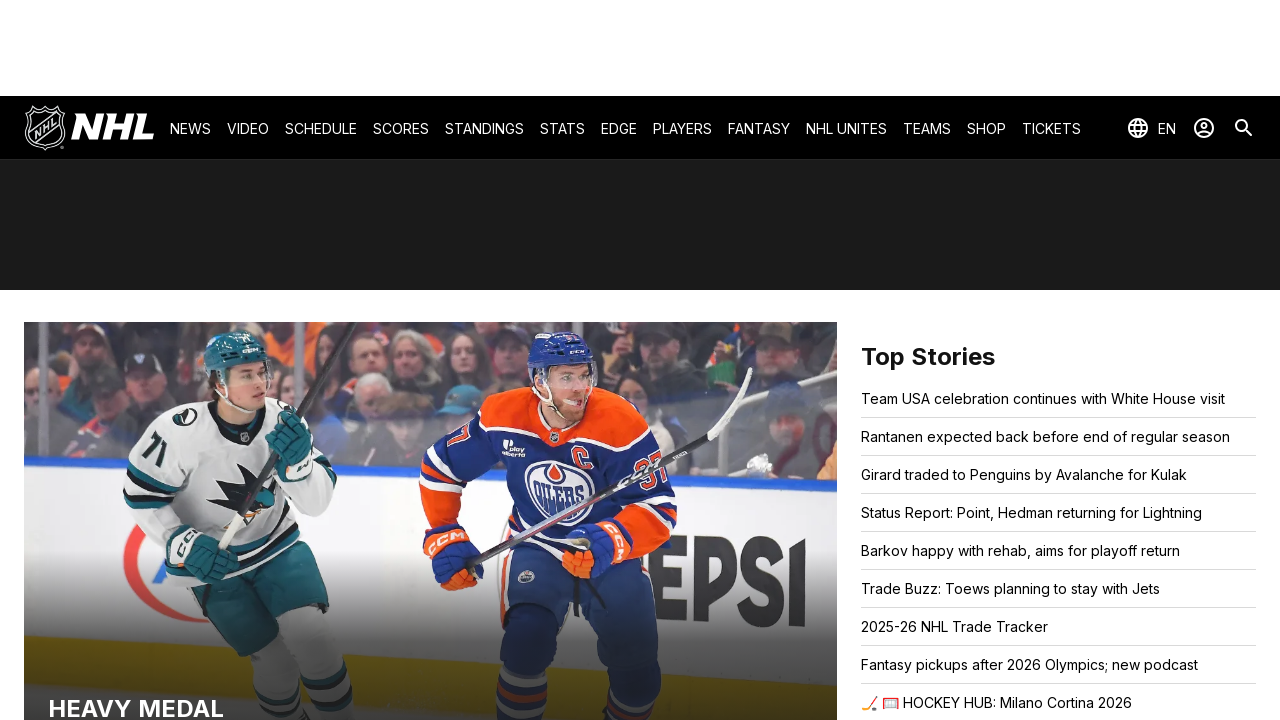

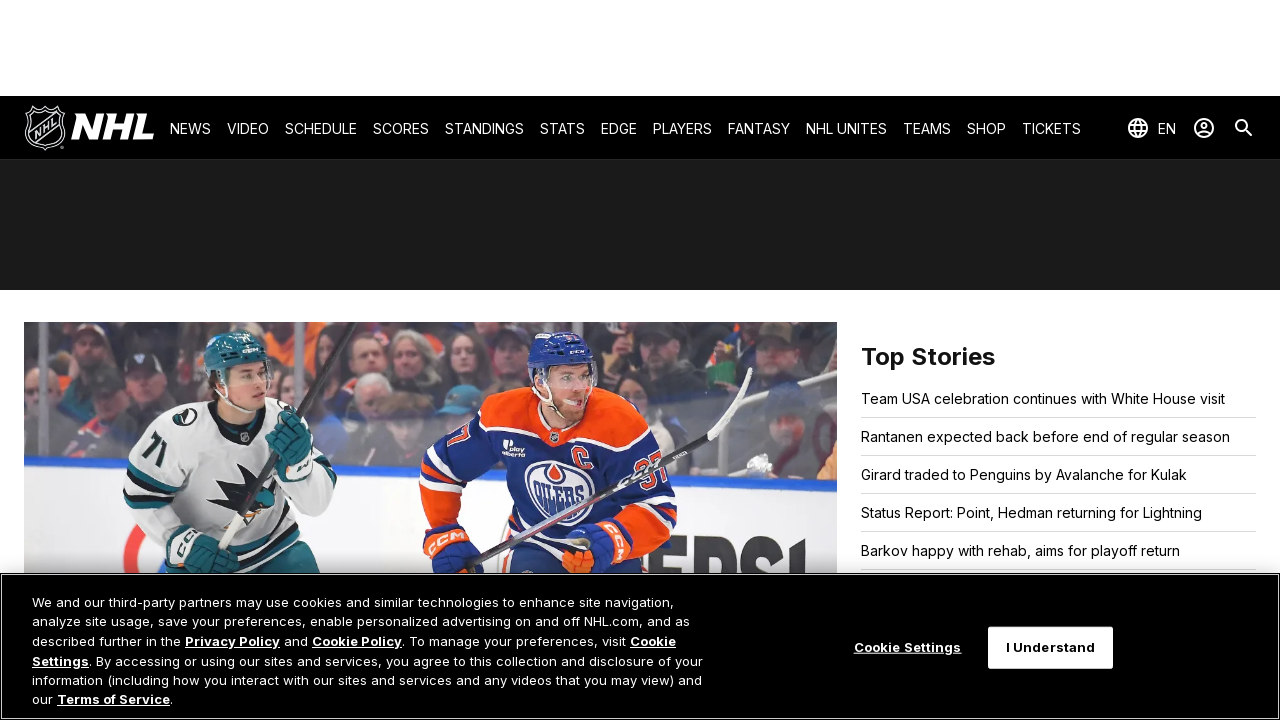